Tests the search input clear functionality by filling the search field, verifying the value, clicking the reset button, and confirming the input is cleared

Starting URL: https://playwright.dev/

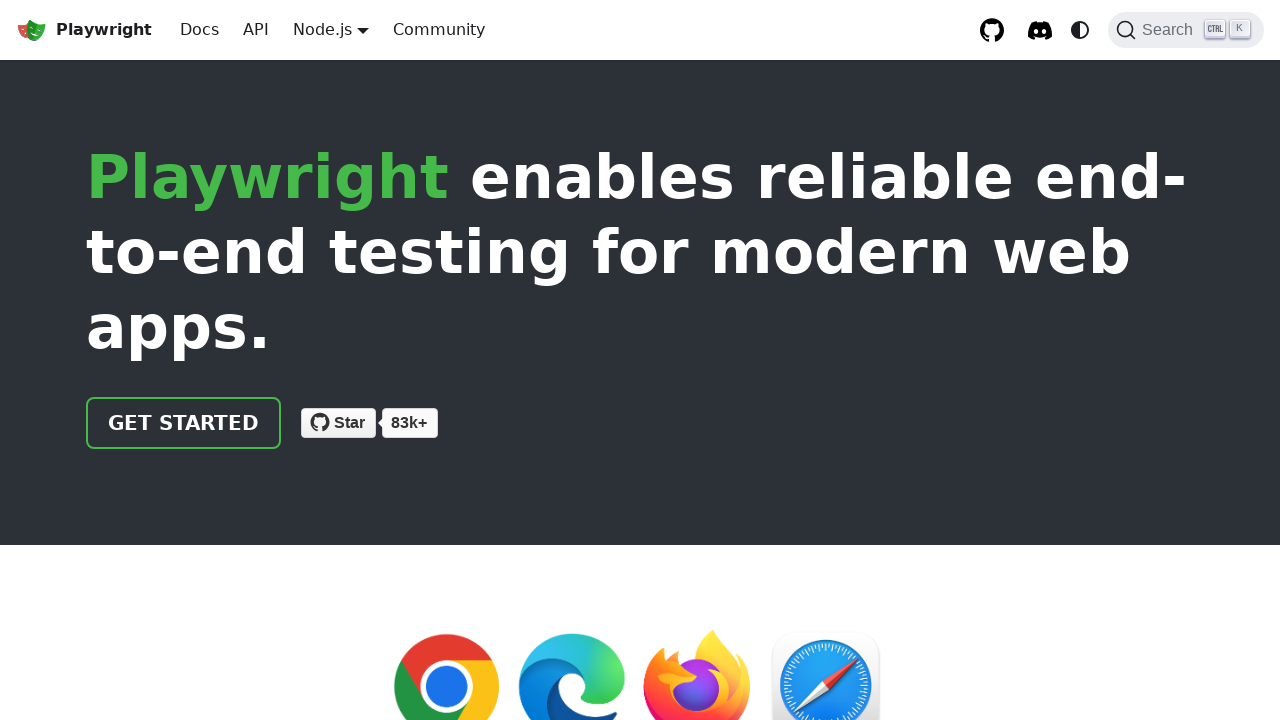

Clicked the search button to open search modal at (1186, 30) on button.DocSearch
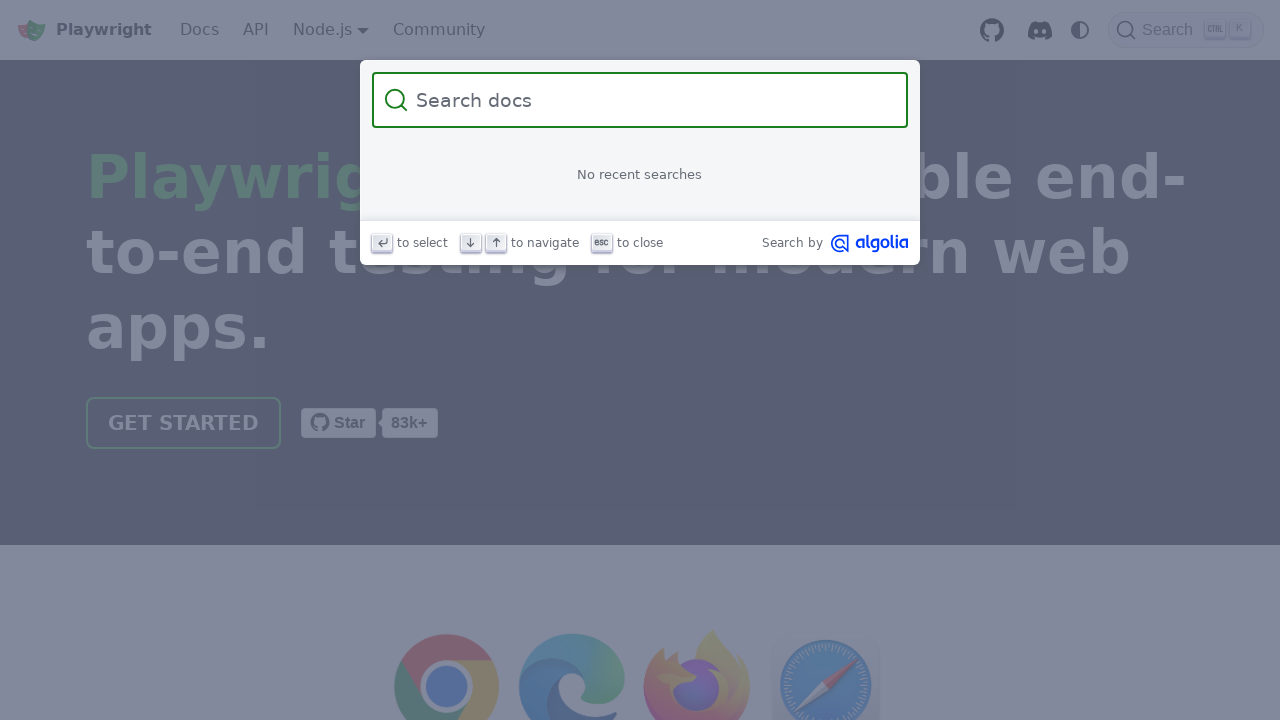

Filled search input with 'kendrick' on input.DocSearch-Input
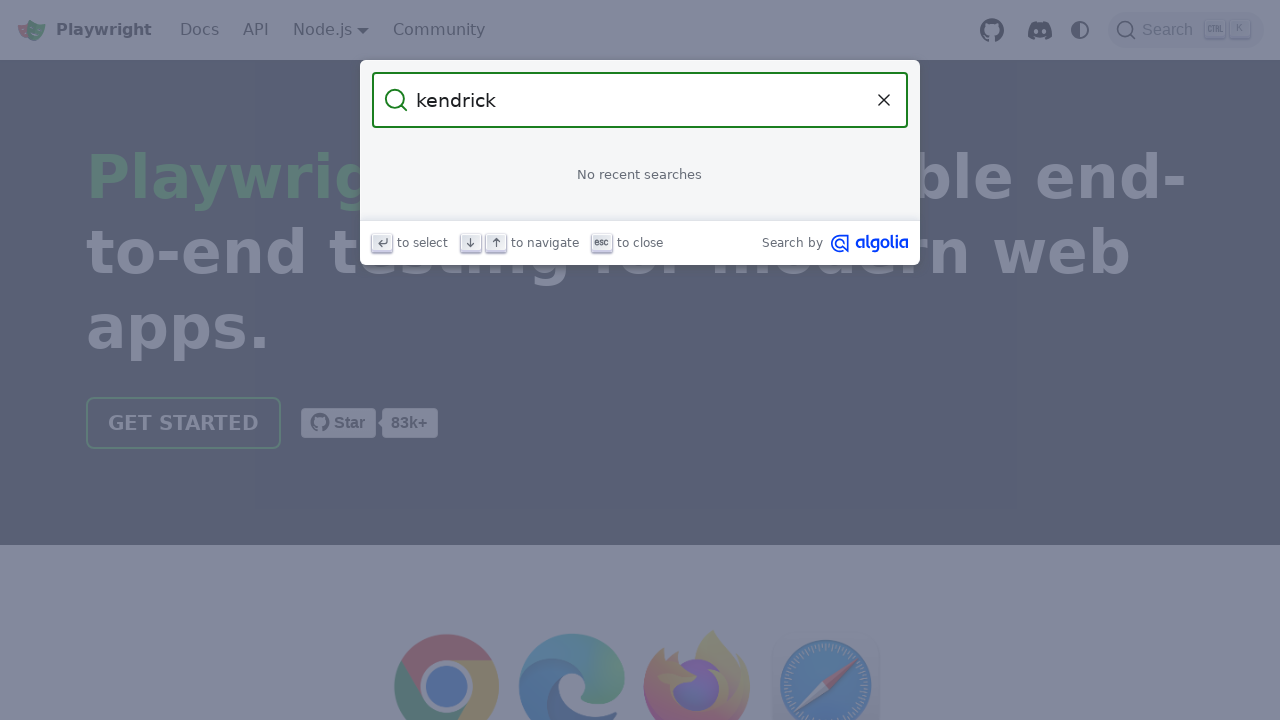

Verified search input contains 'kendrick'
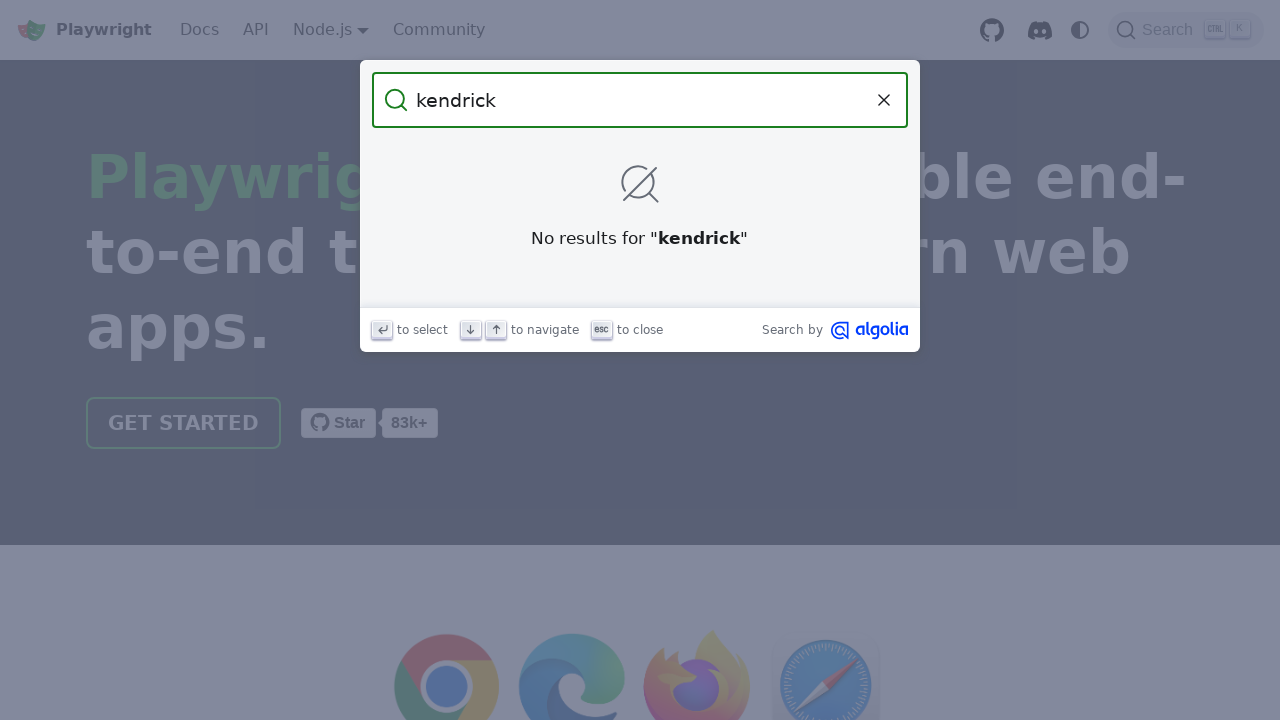

Clicked the reset button to clear the input at (884, 100) on button.DocSearch-Reset
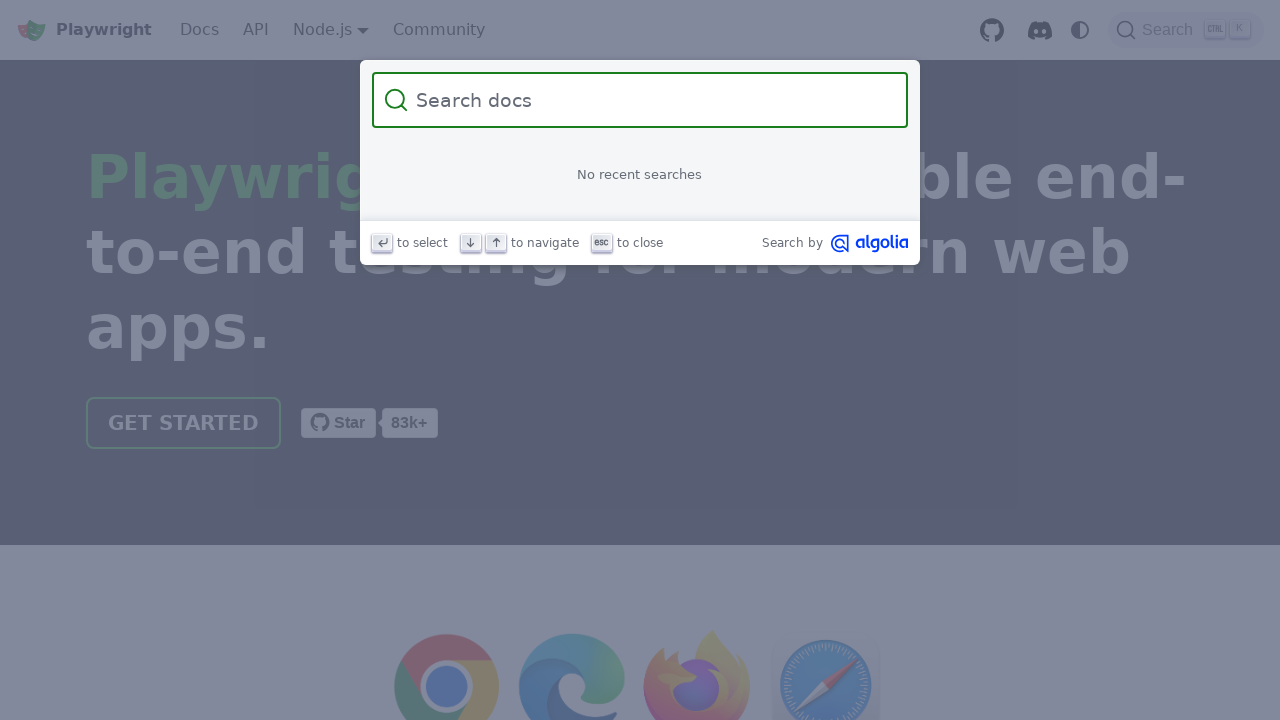

Verified search input has been cleared
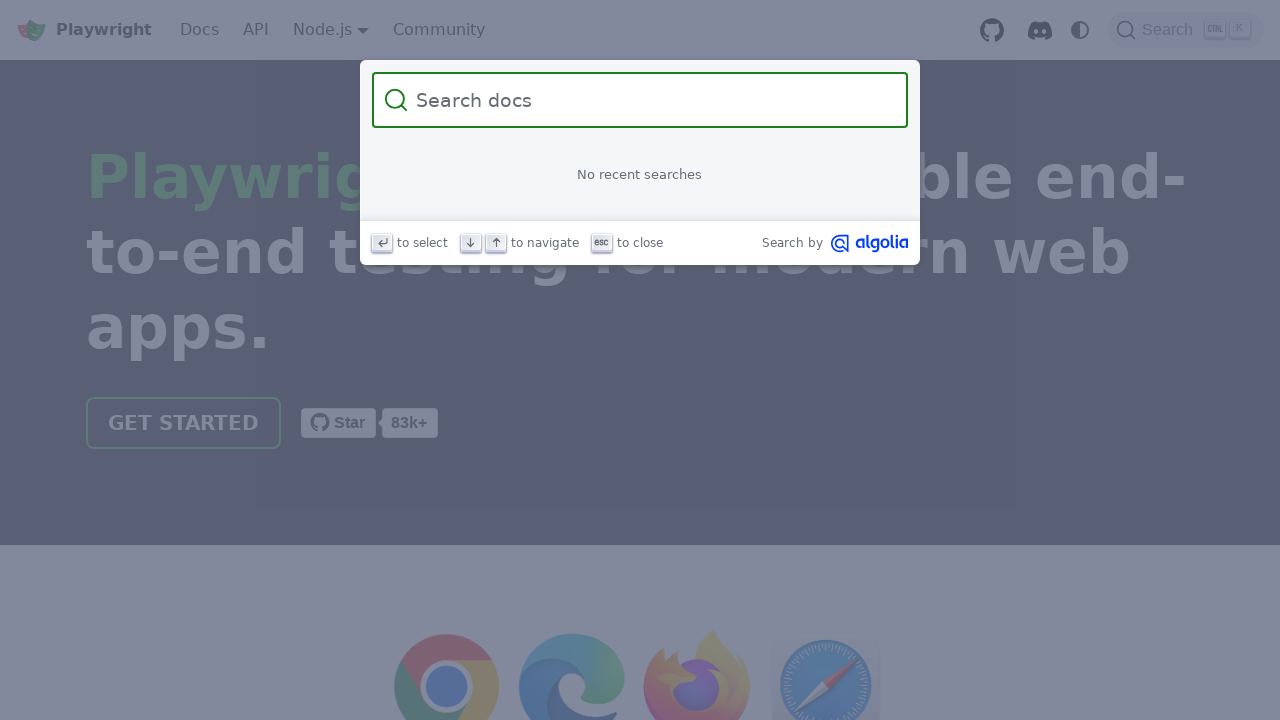

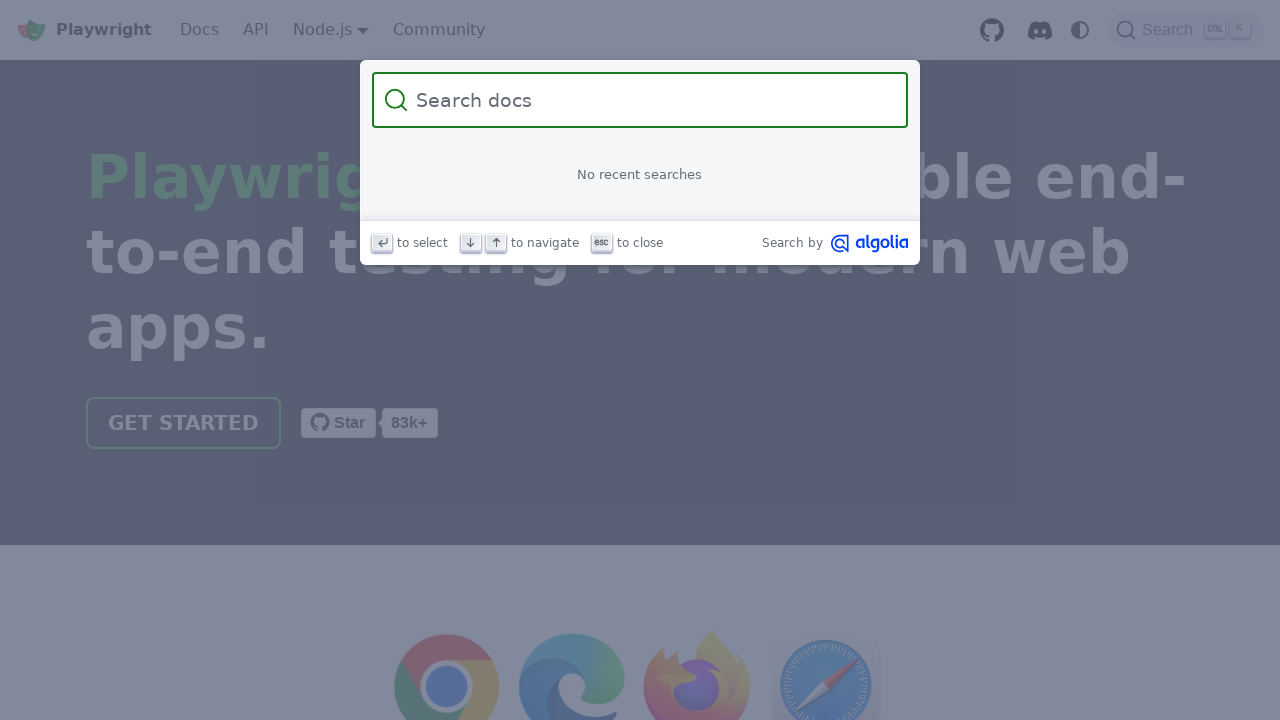